Tests the search functionality on Python.org by entering a search term and submitting the form

Starting URL: https://www.python.org/

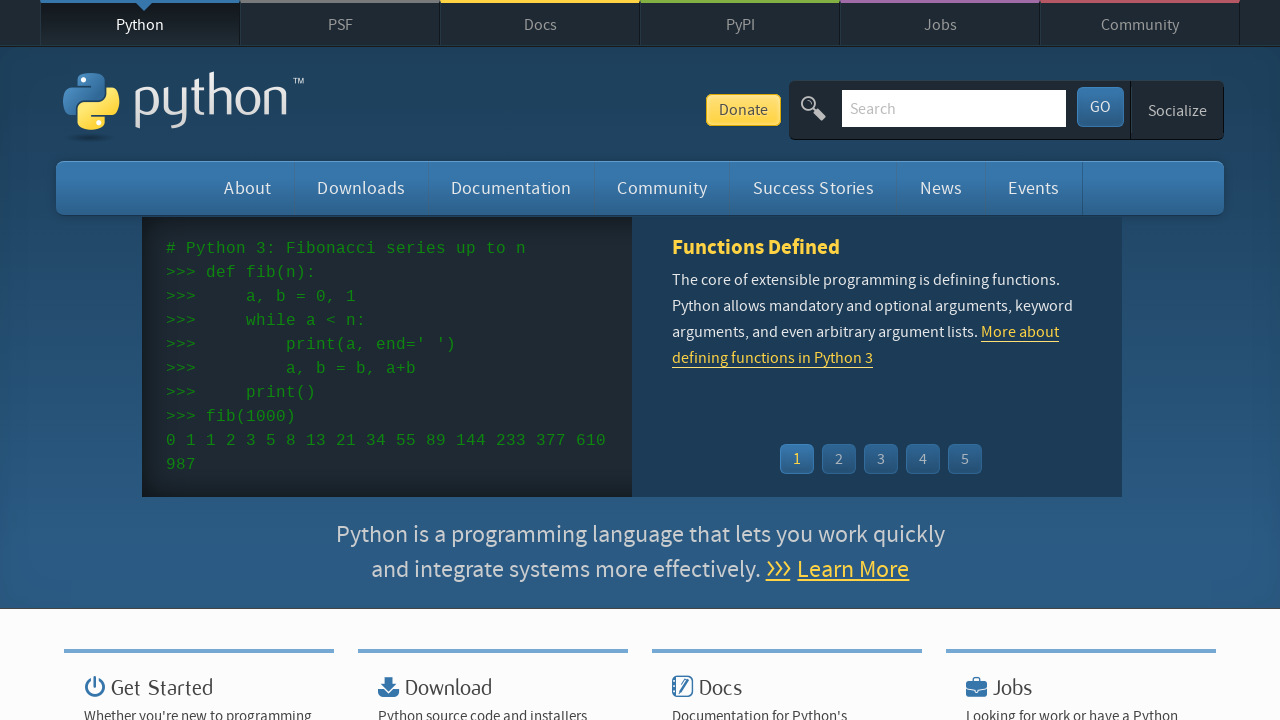

Filled search box with 'selenium' on input[name='q']
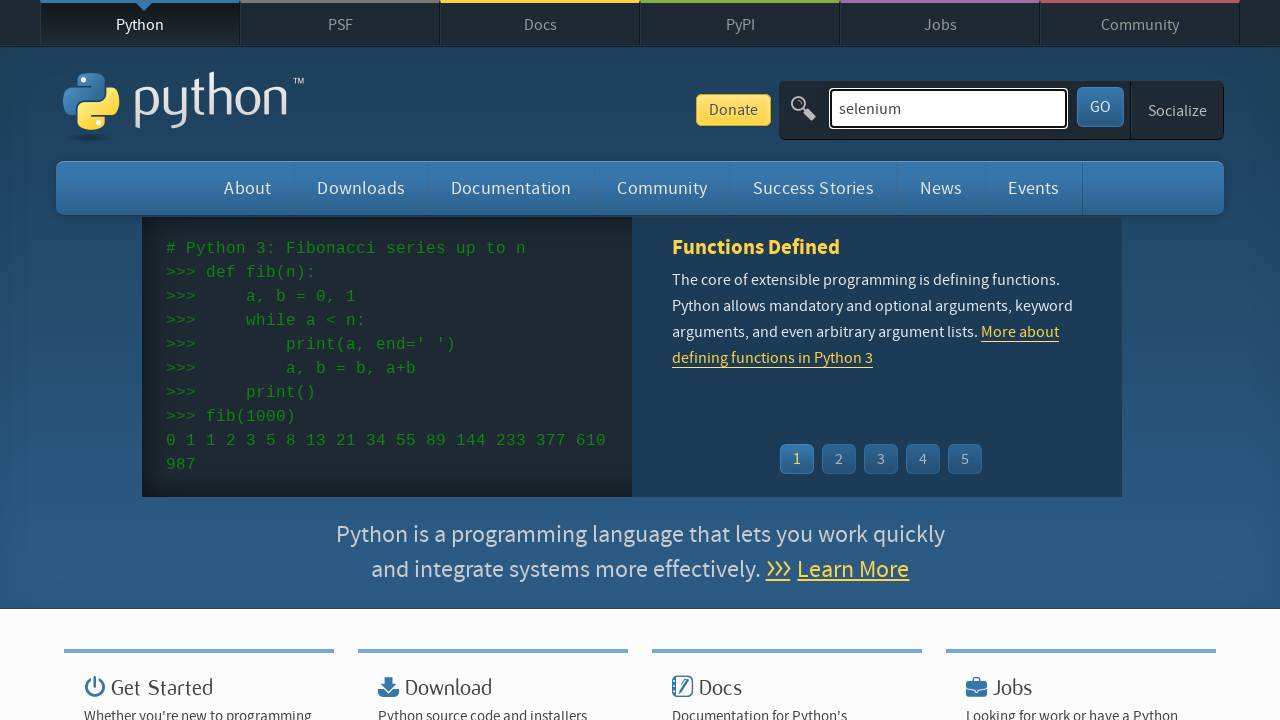

Submitted search form by pressing Enter on input[name='q']
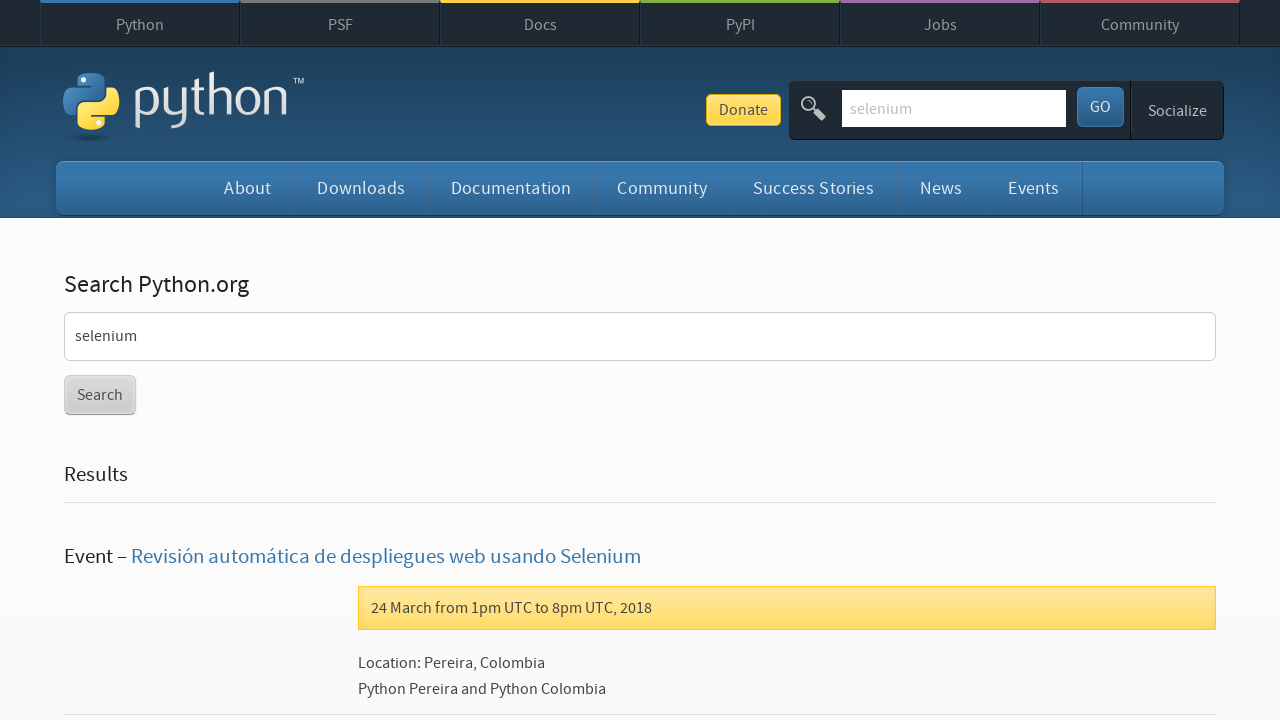

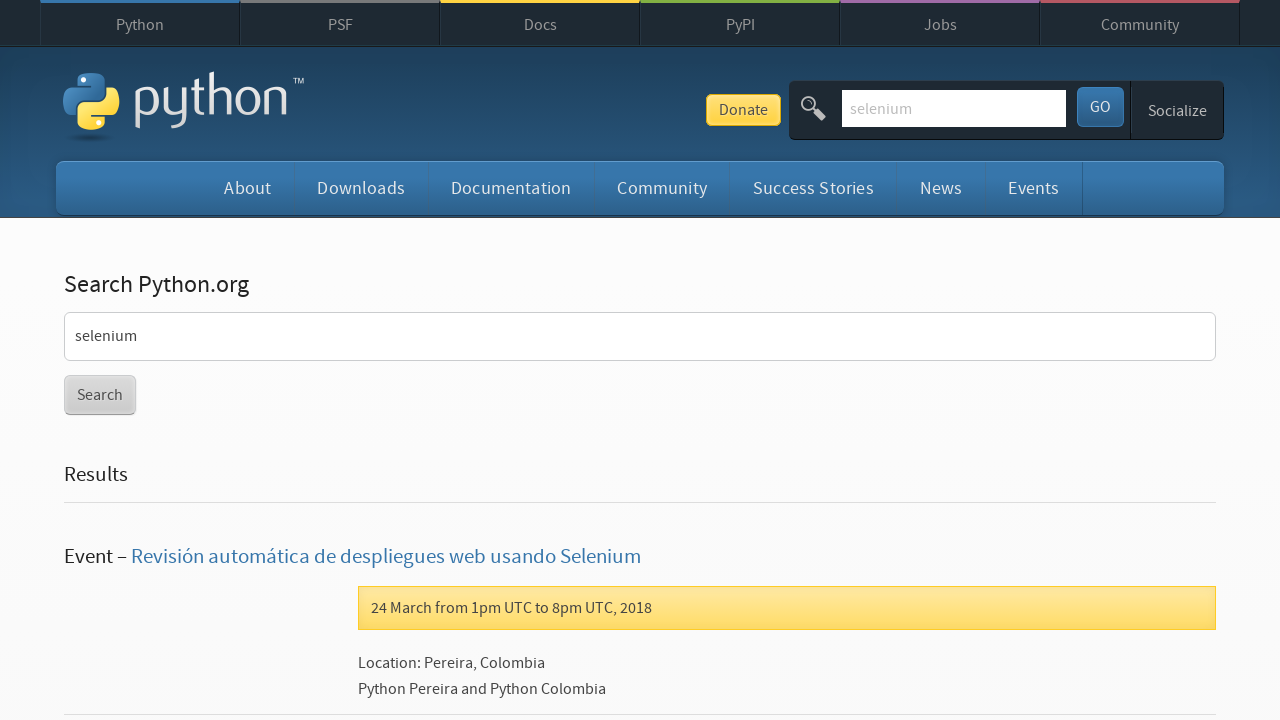